Tests the Lorem Ipsum generator by clicking the generate button and verifying that Lorem Ipsum text is produced

Starting URL: https://www.lipsum.com/

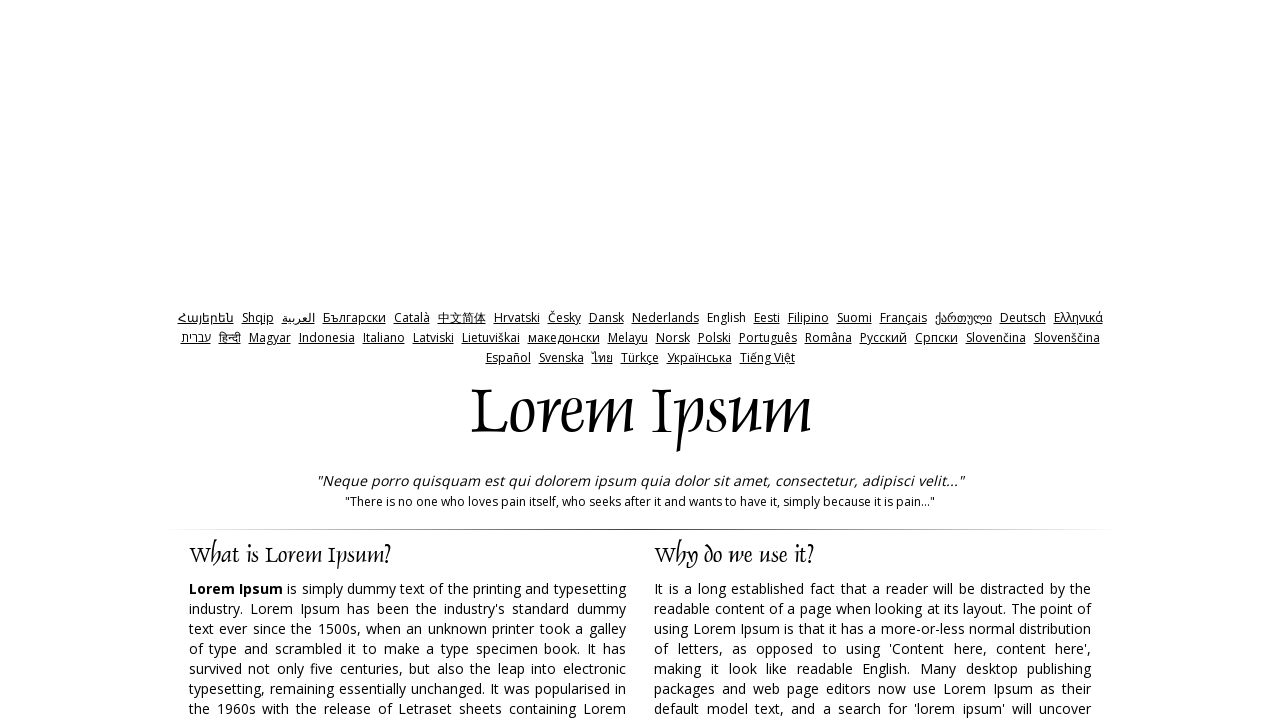

Clicked the Generate Lorem Ipsum button at (958, 361) on xpath=//input[@value='Generate Lorem Ipsum']
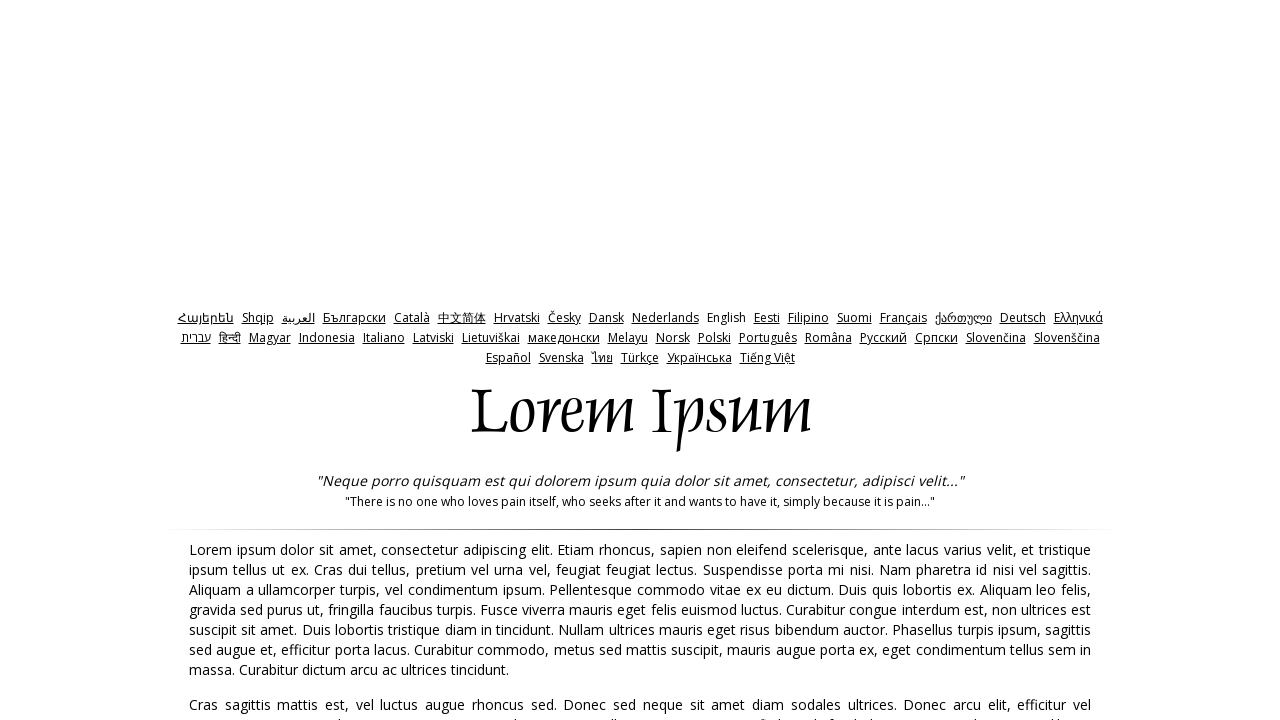

Lorem Ipsum text generated and visible on page
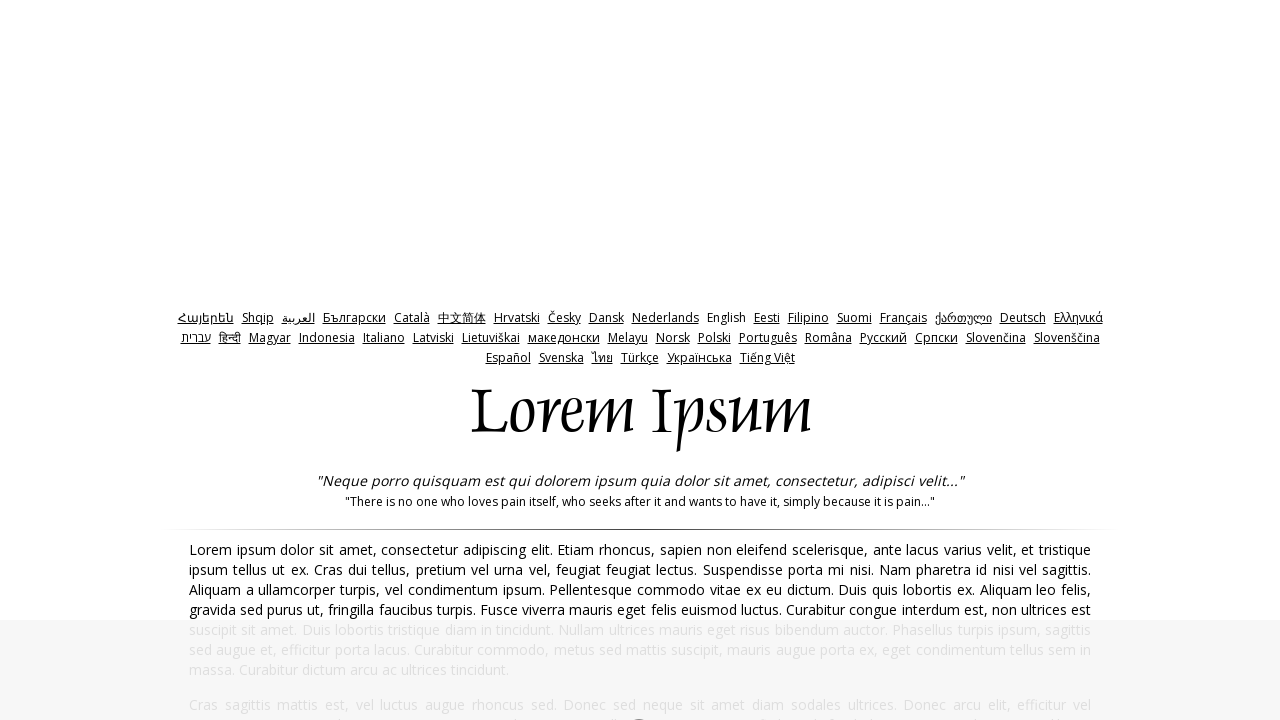

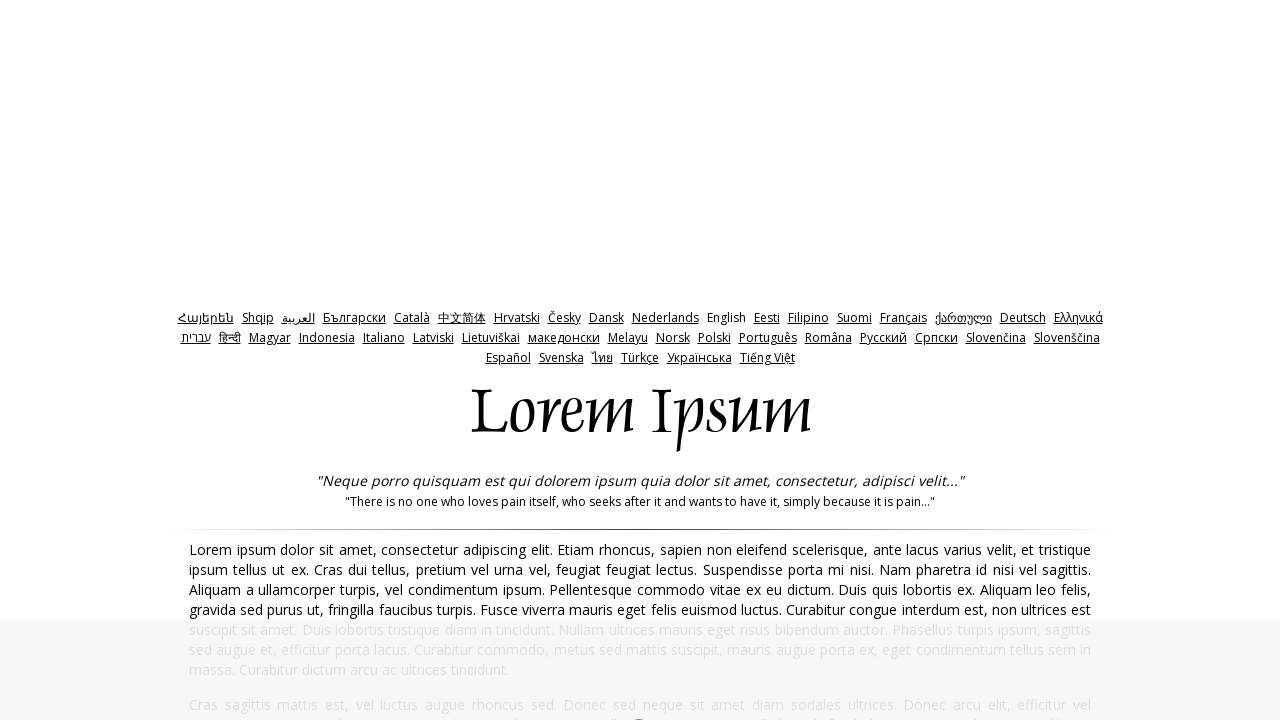